Navigates to the Sauce Labs homepage and verifies the page title matches the expected value

Starting URL: http://saucelabs.com/

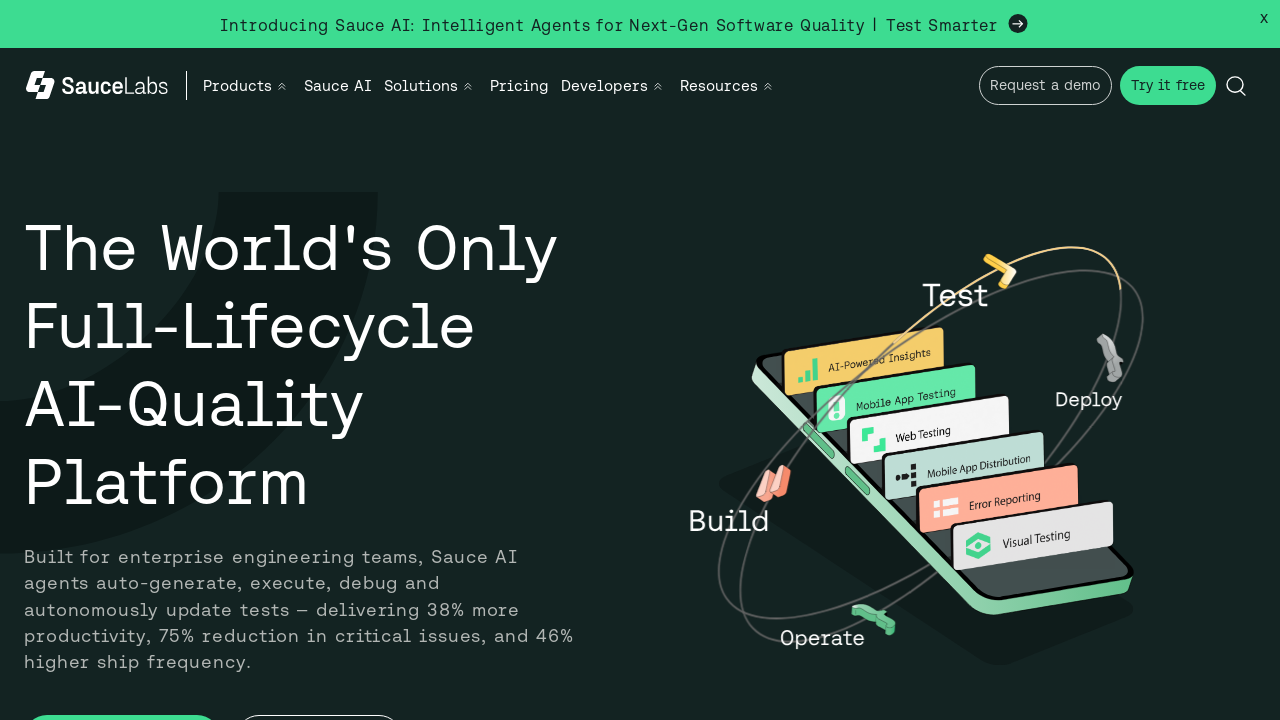

Navigated to Sauce Labs homepage
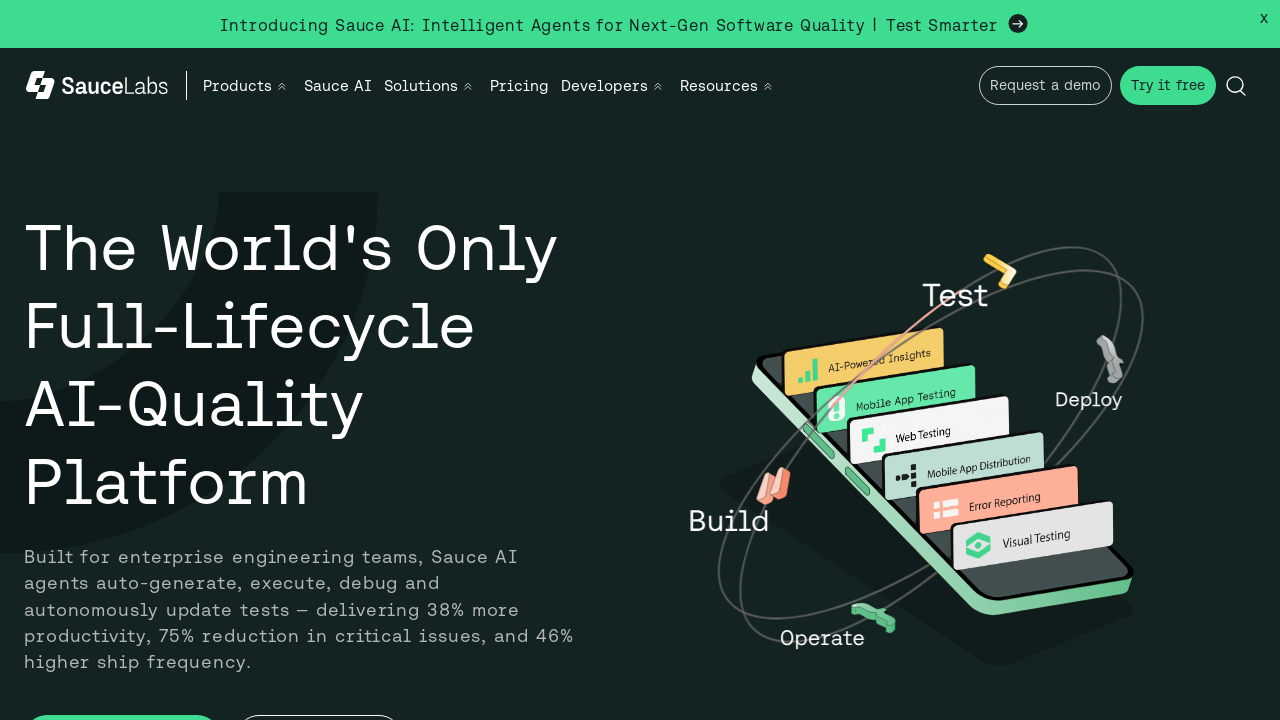

Page loaded with domcontentloaded state
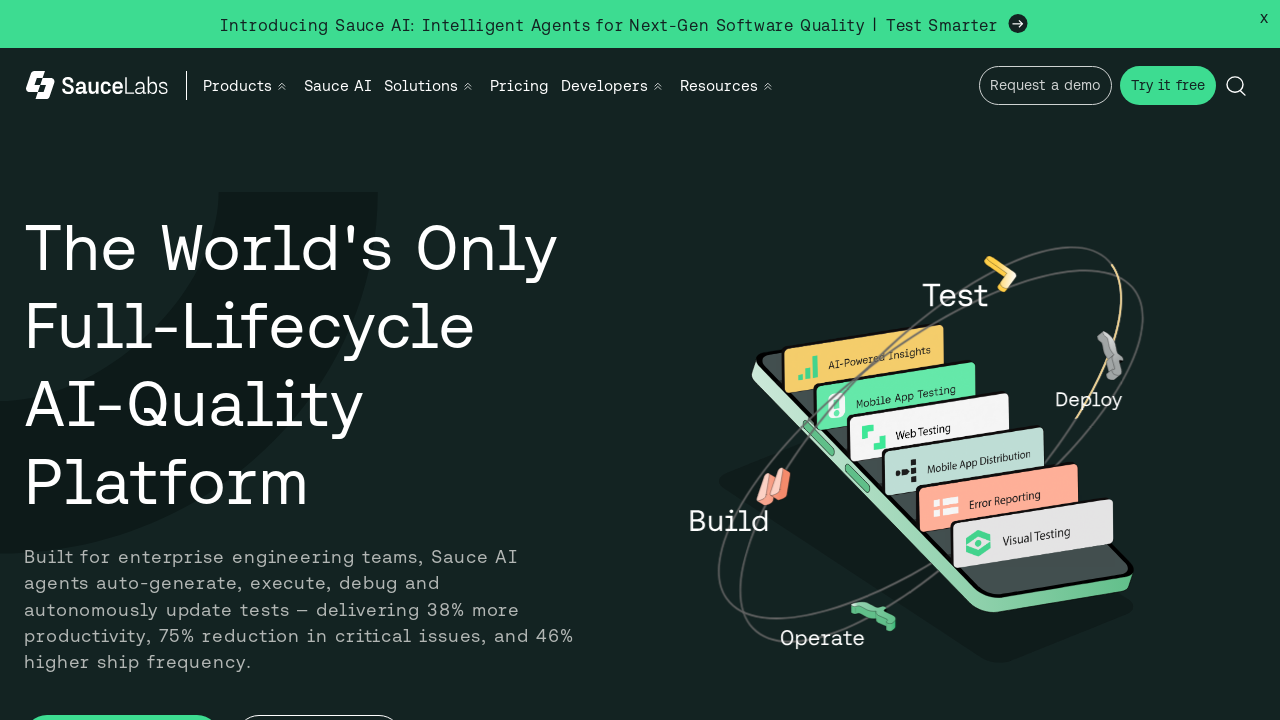

Verified page title contains 'Sauce Labs'
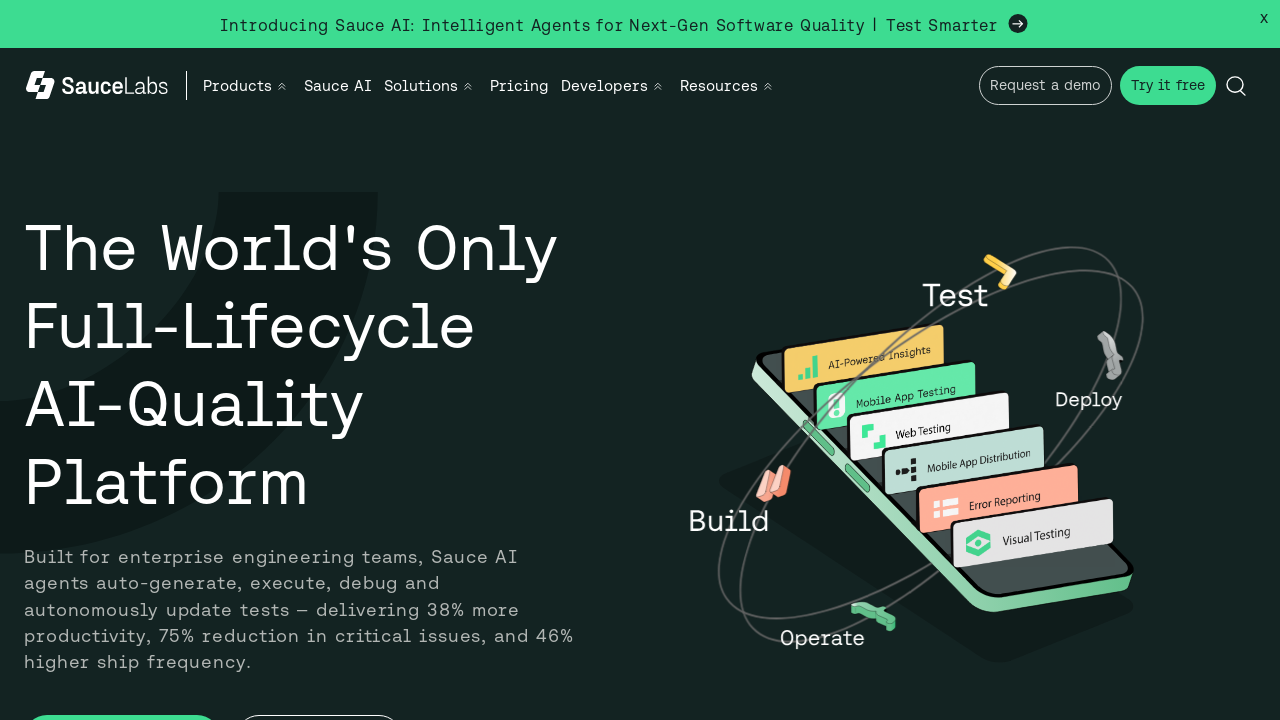

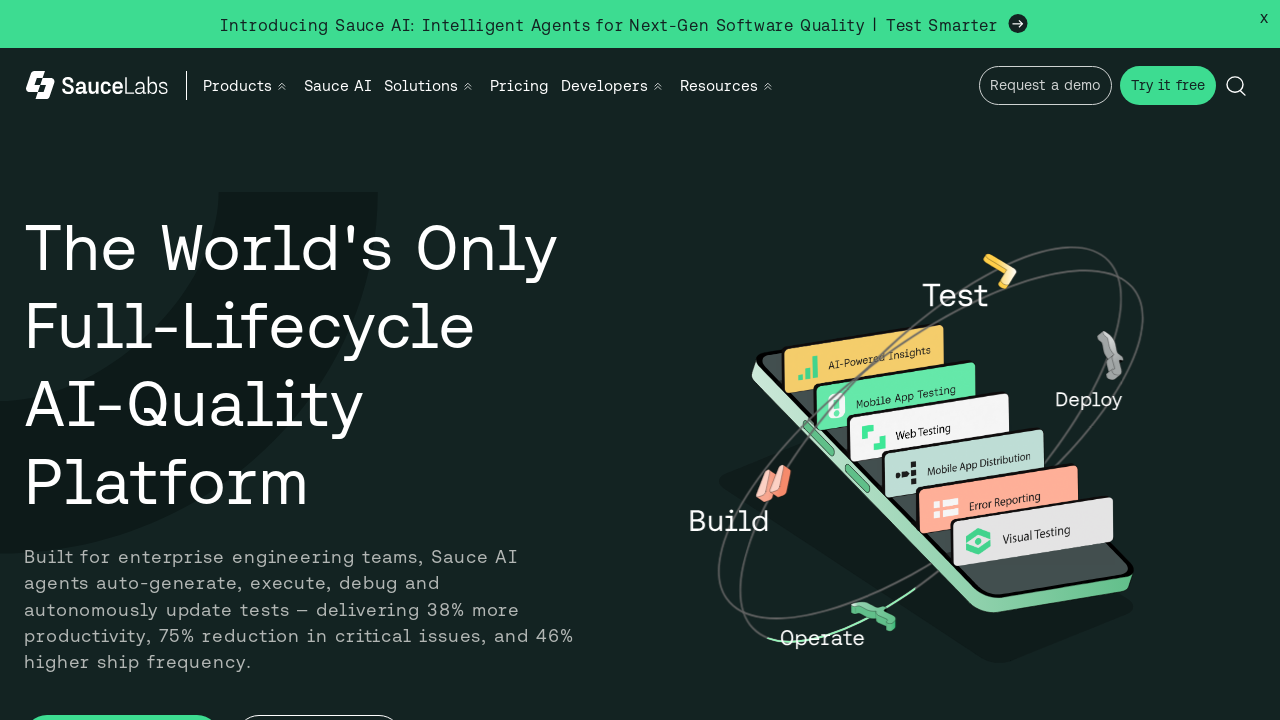